Navigates to JustDial website homepage and waits for the page to load

Starting URL: https://www.justdial.com/

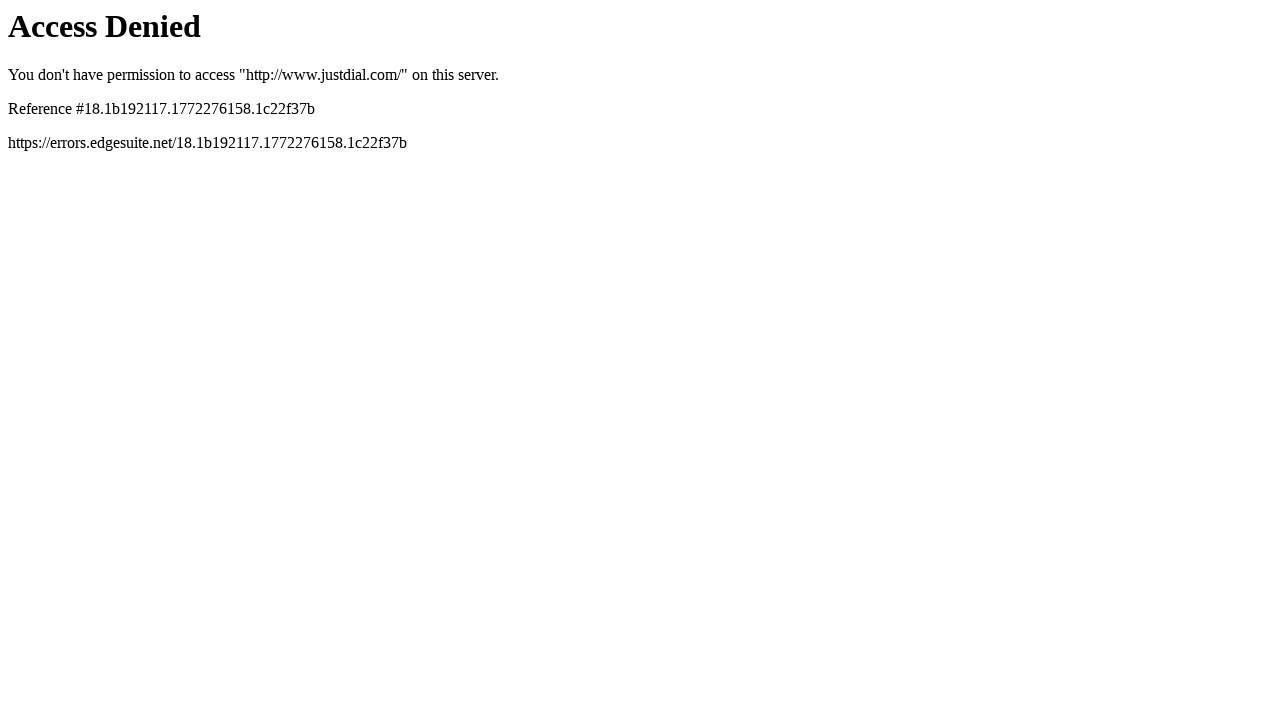

Navigated to JustDial homepage
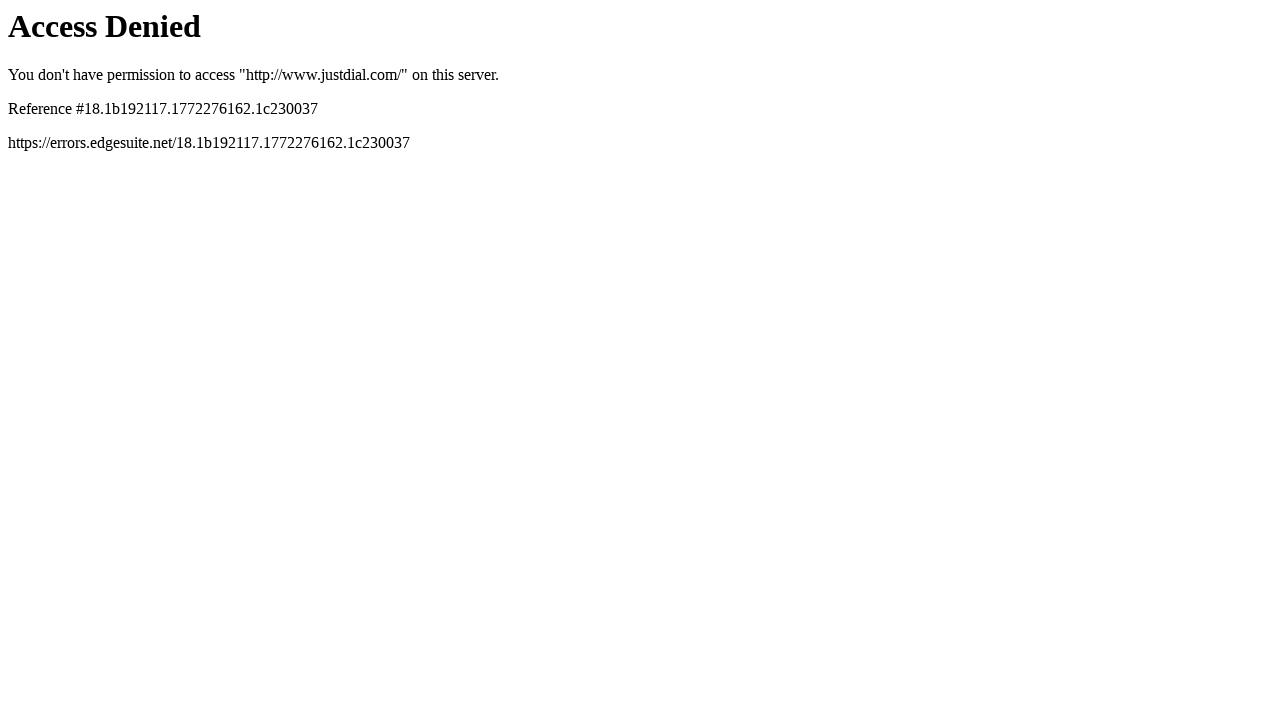

Page DOM content loaded
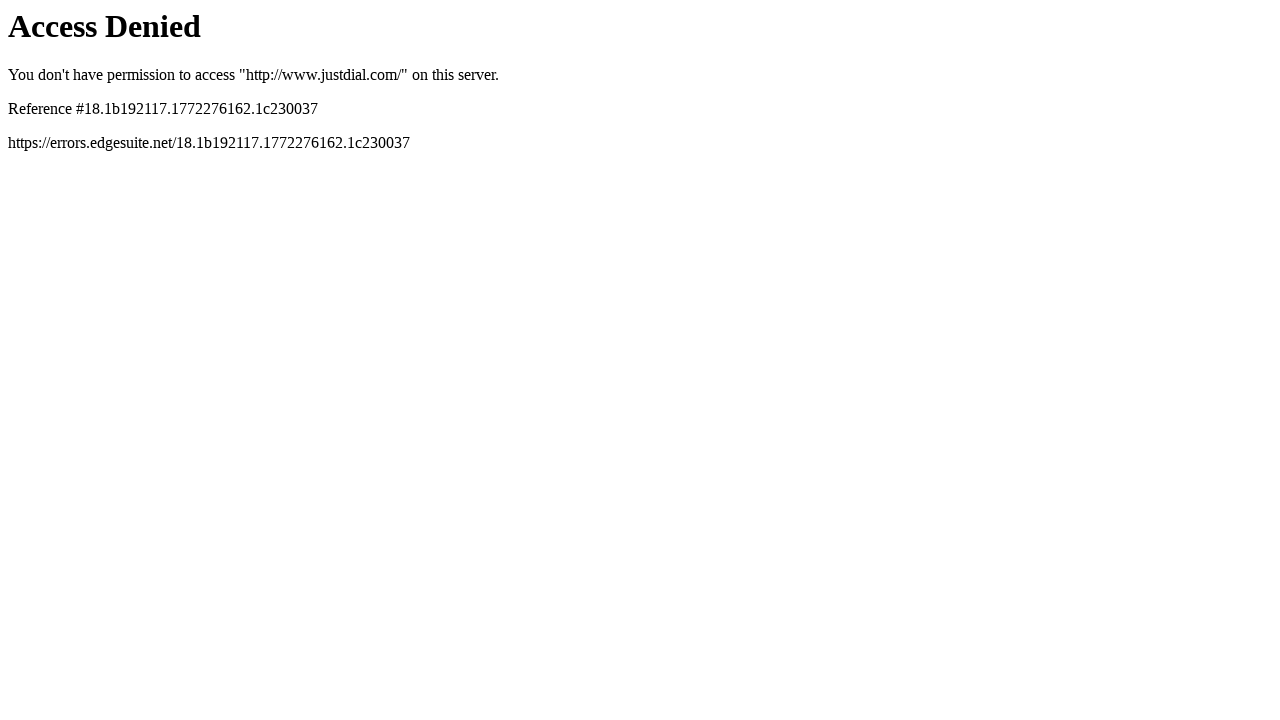

Body element is present and page fully loaded
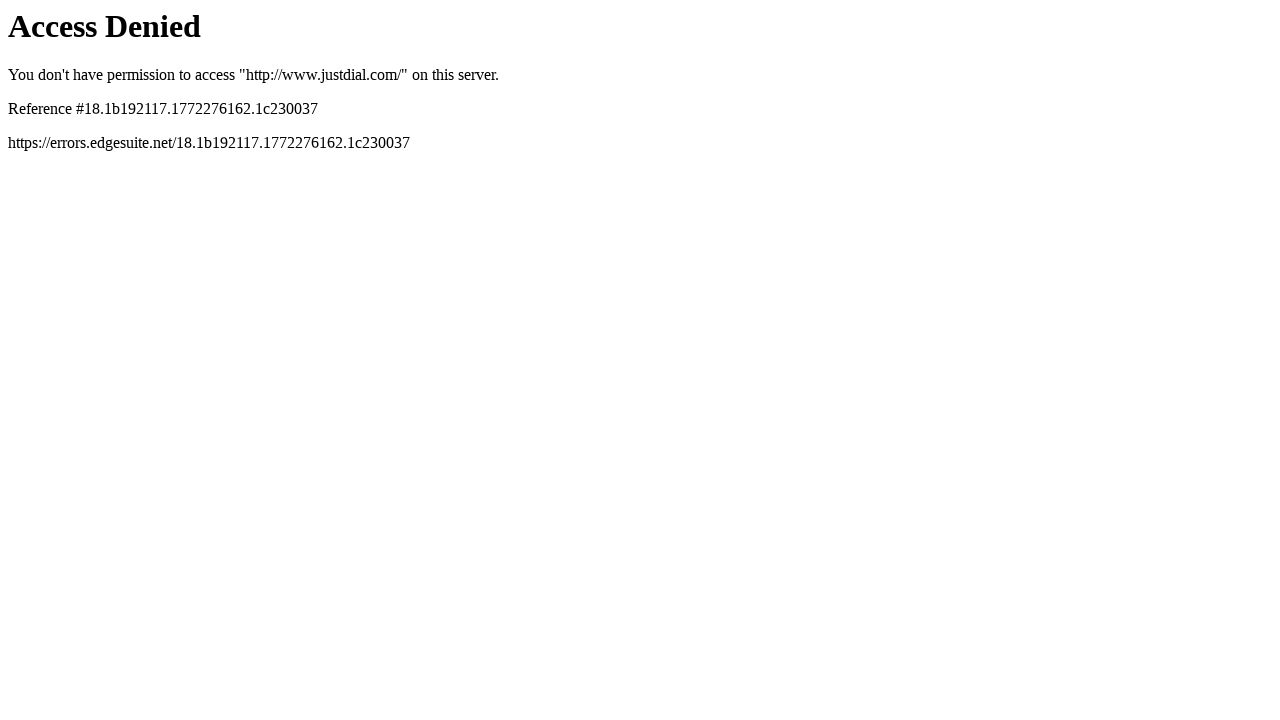

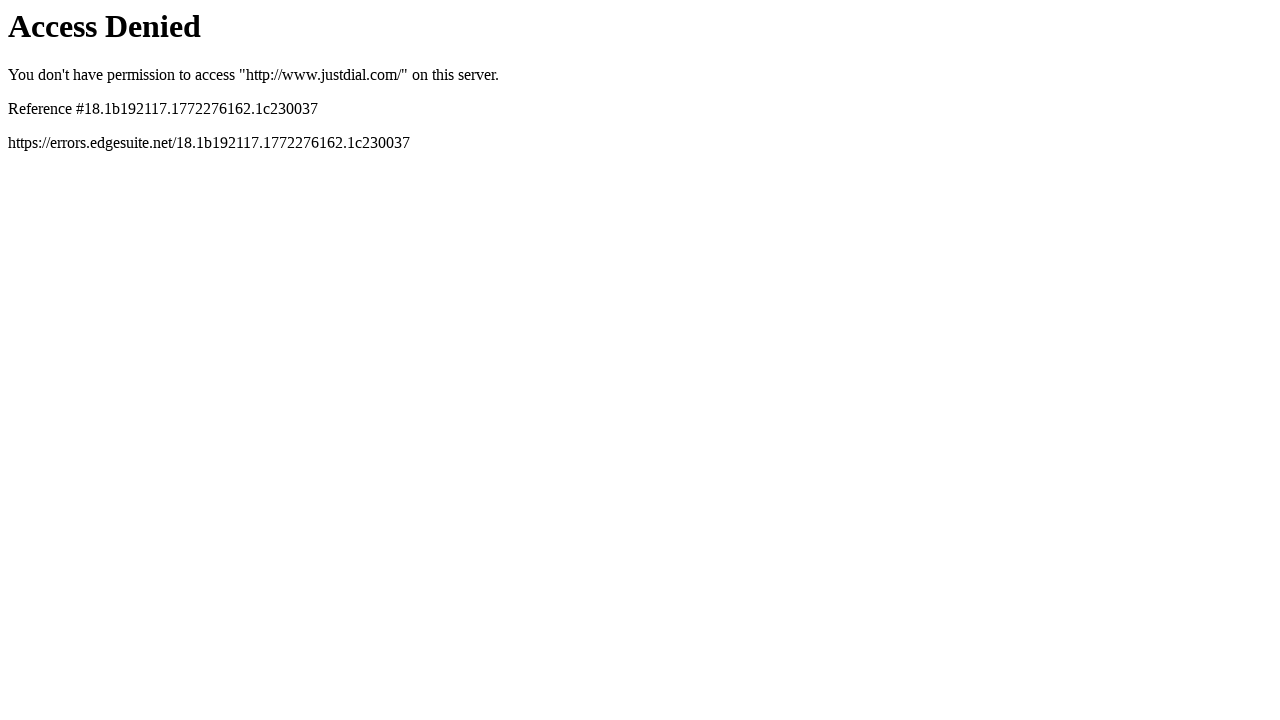